Navigates through multiple chart/data pages on moneroj.net cryptocurrency statistics website, scrolling on the stock-to-flow model page and waiting for each page to load.

Starting URL: https://moneroj.net/sfmodel/

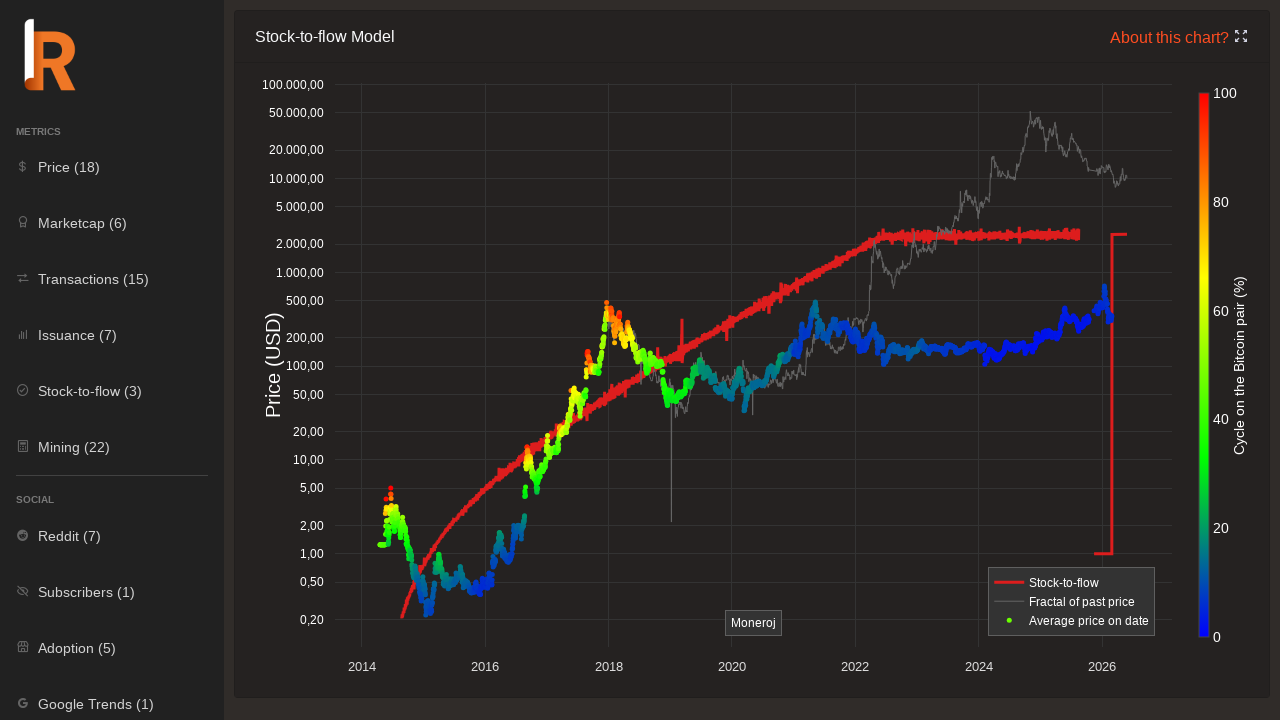

Scrolled down on sfmodel page by 100px
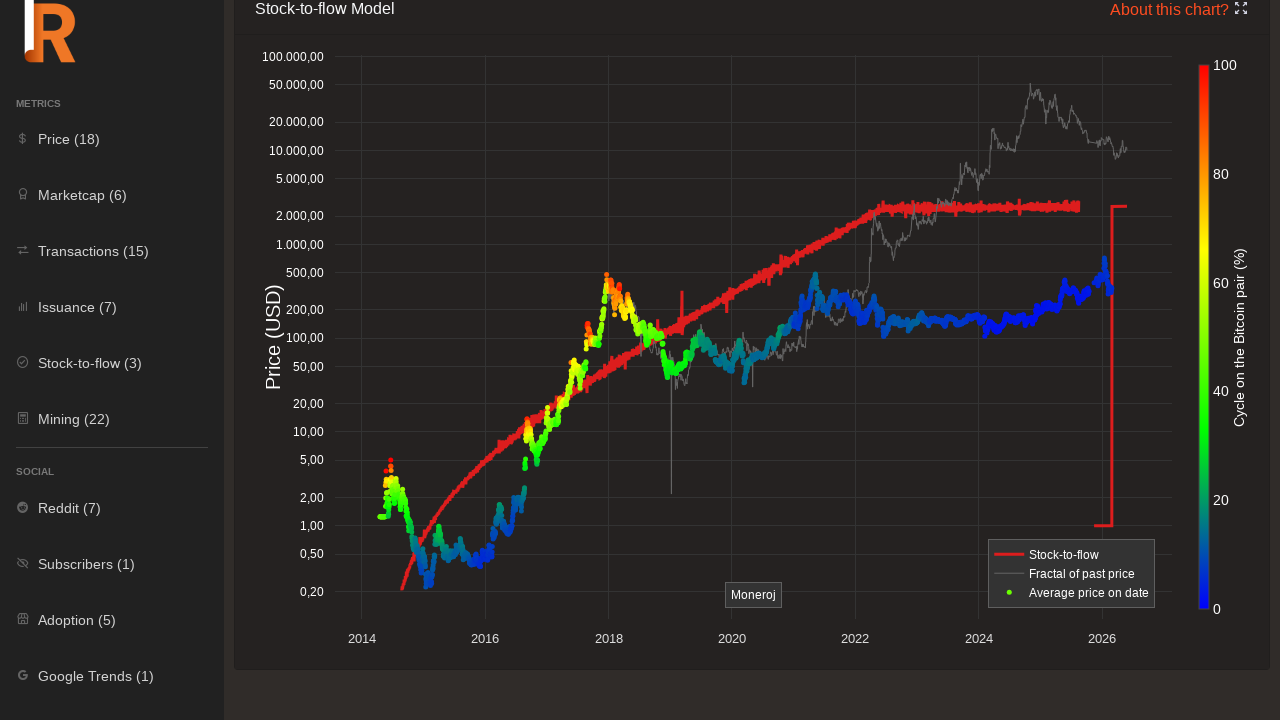

Waited for sfmodel page to reach networkidle state
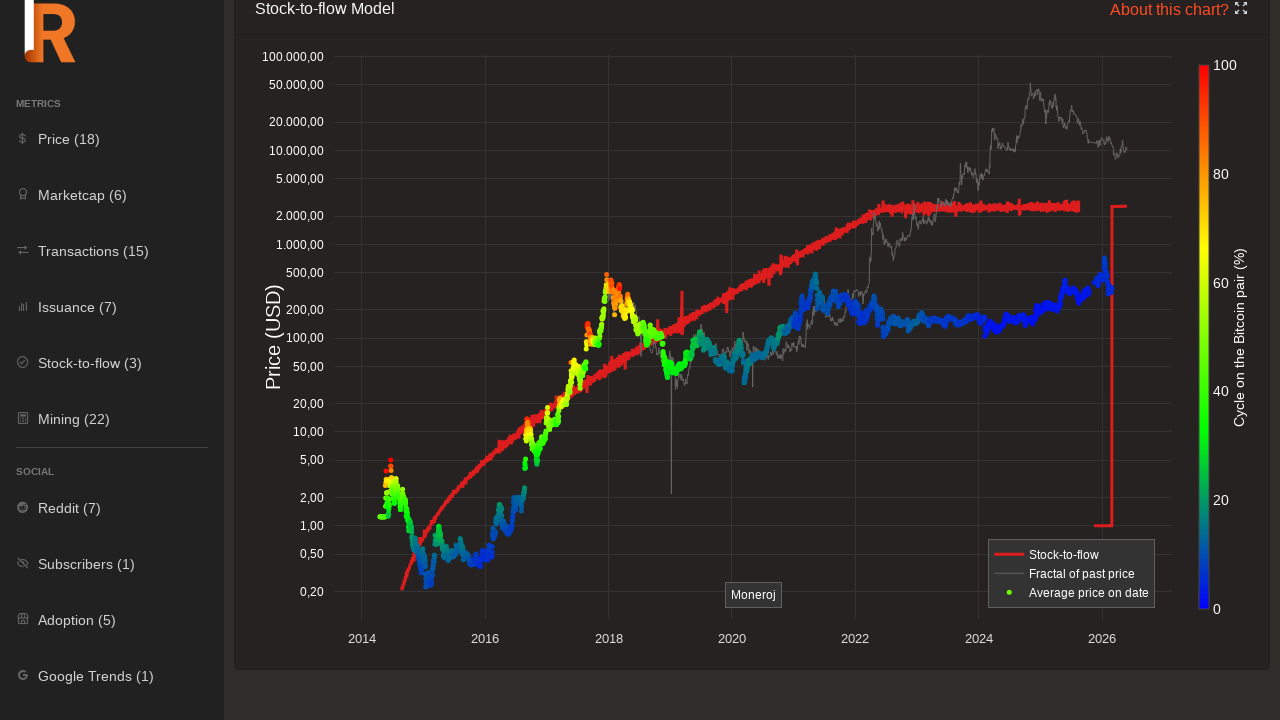

Navigated to https://moneroj.net/merchants/
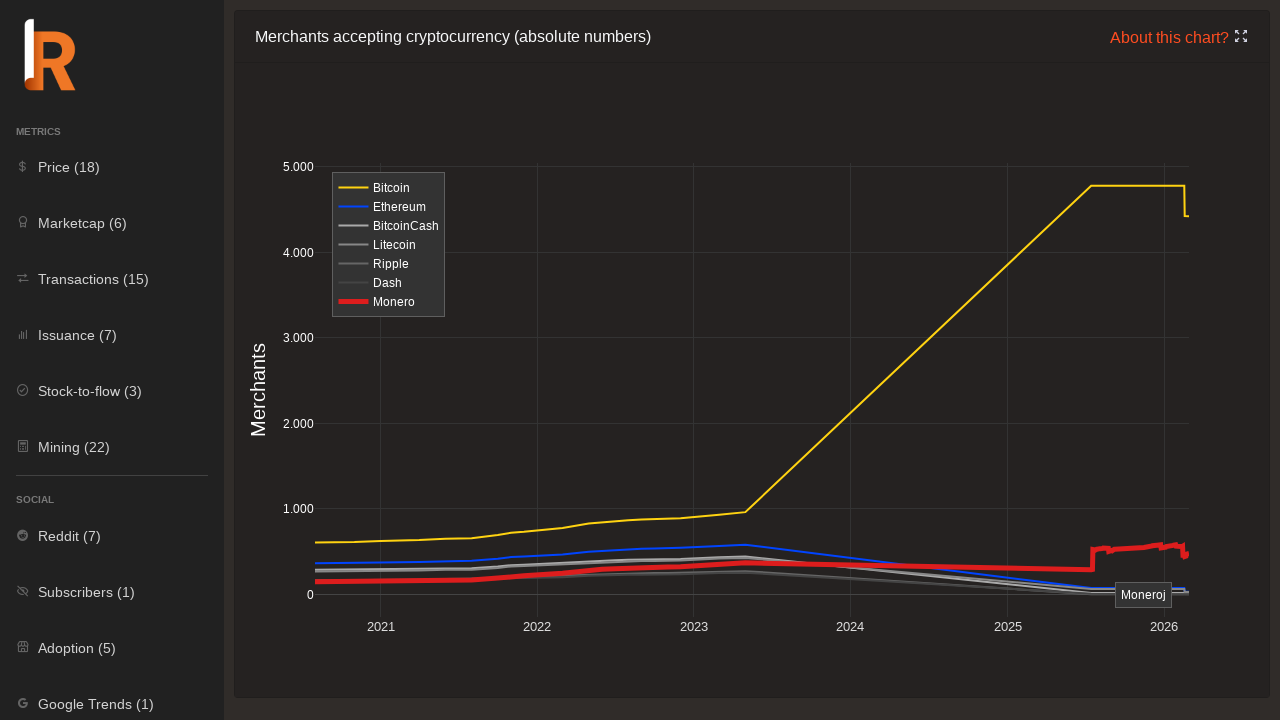

Waited for merchants page to reach networkidle state
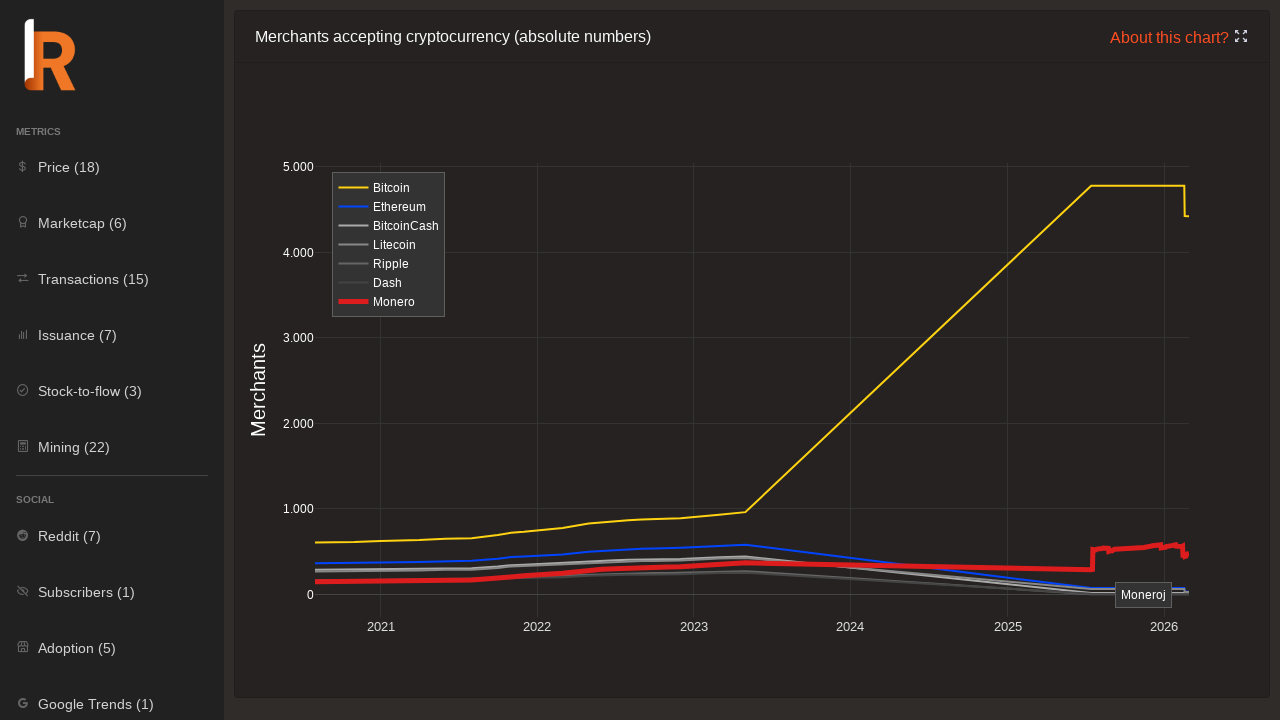

Navigated to https://moneroj.net/merchants_percentage/
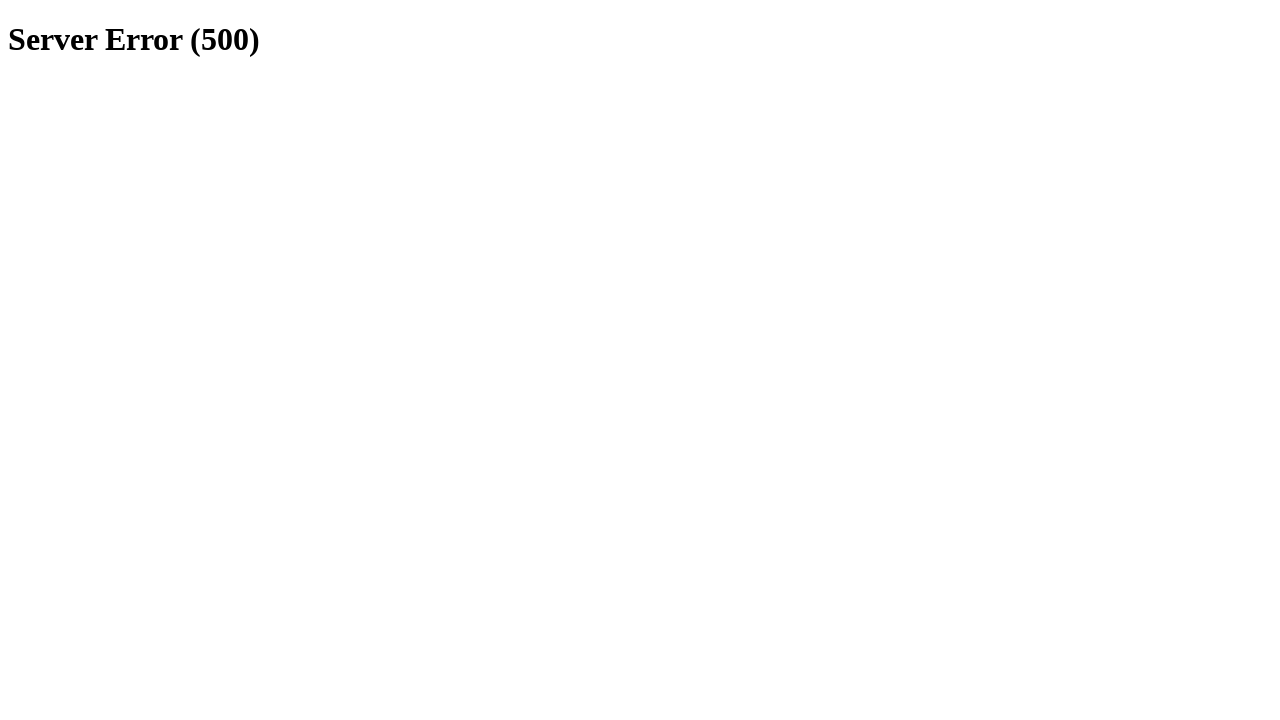

Waited for merchants_percentage page to reach networkidle state
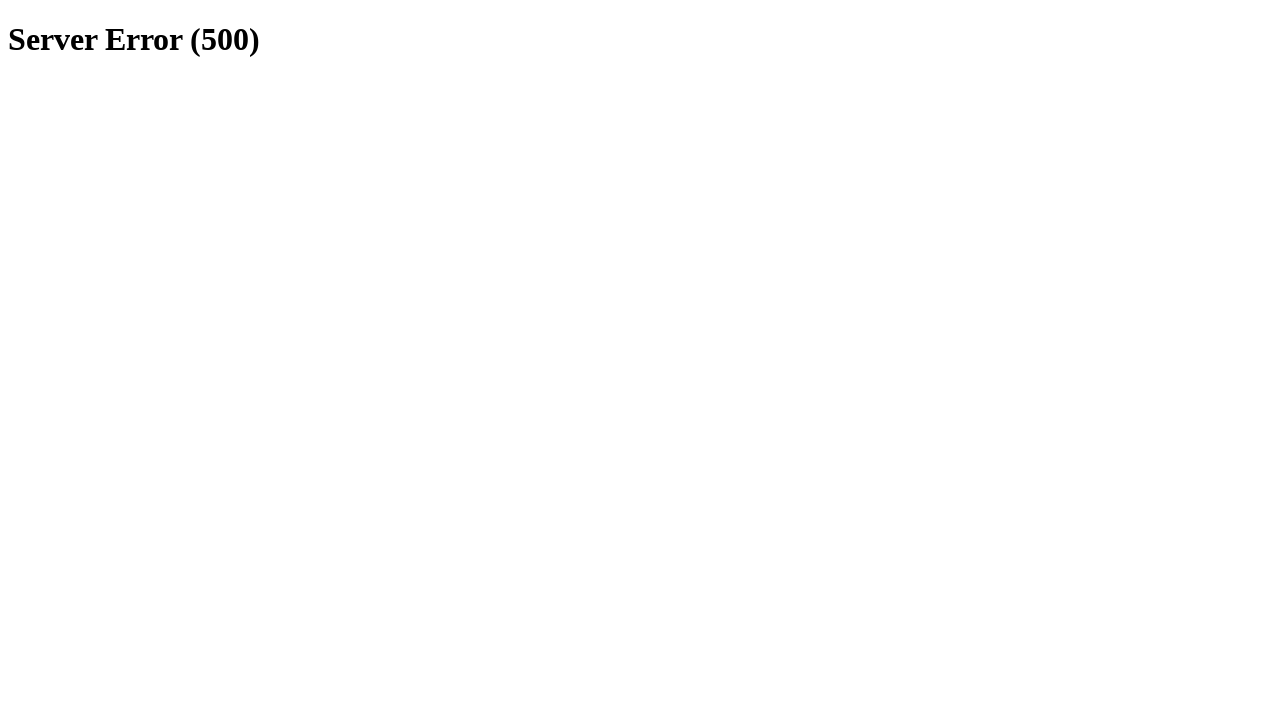

Navigated to https://moneroj.net/merchants_increase/
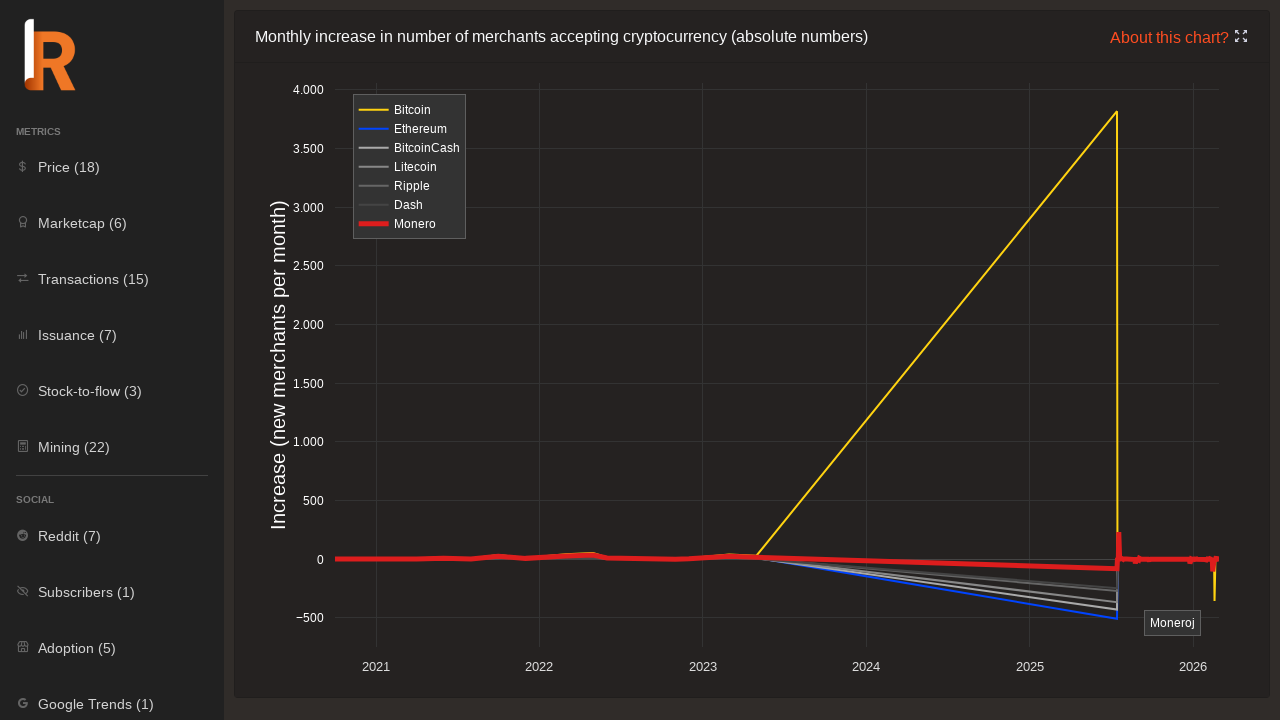

Waited for merchants_increase page to reach networkidle state
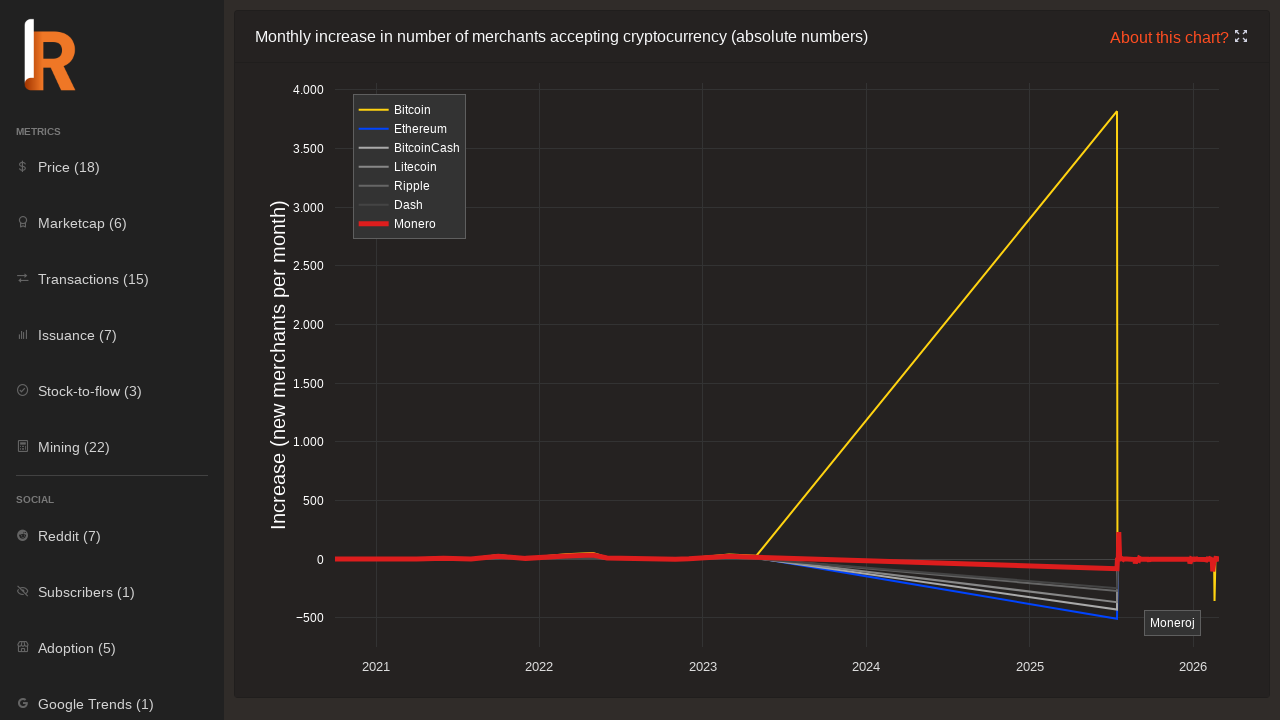

Navigated to https://moneroj.net/rank/
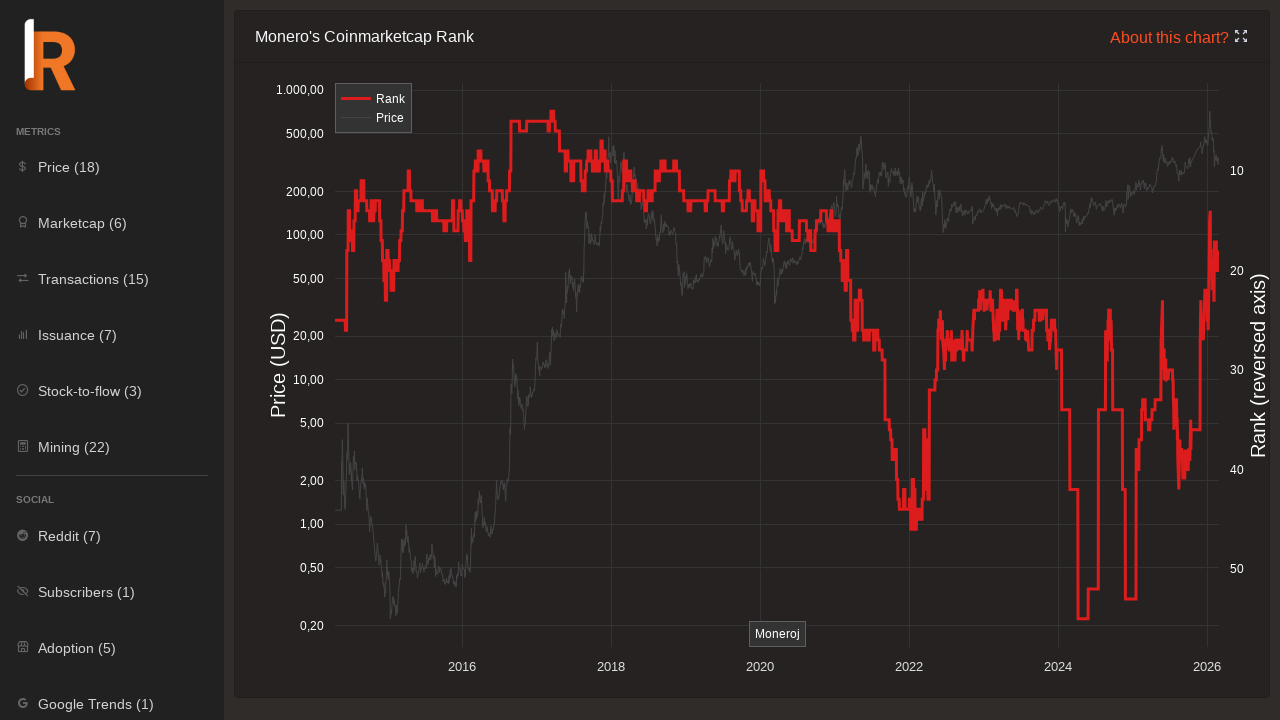

Waited for rank page to reach networkidle state
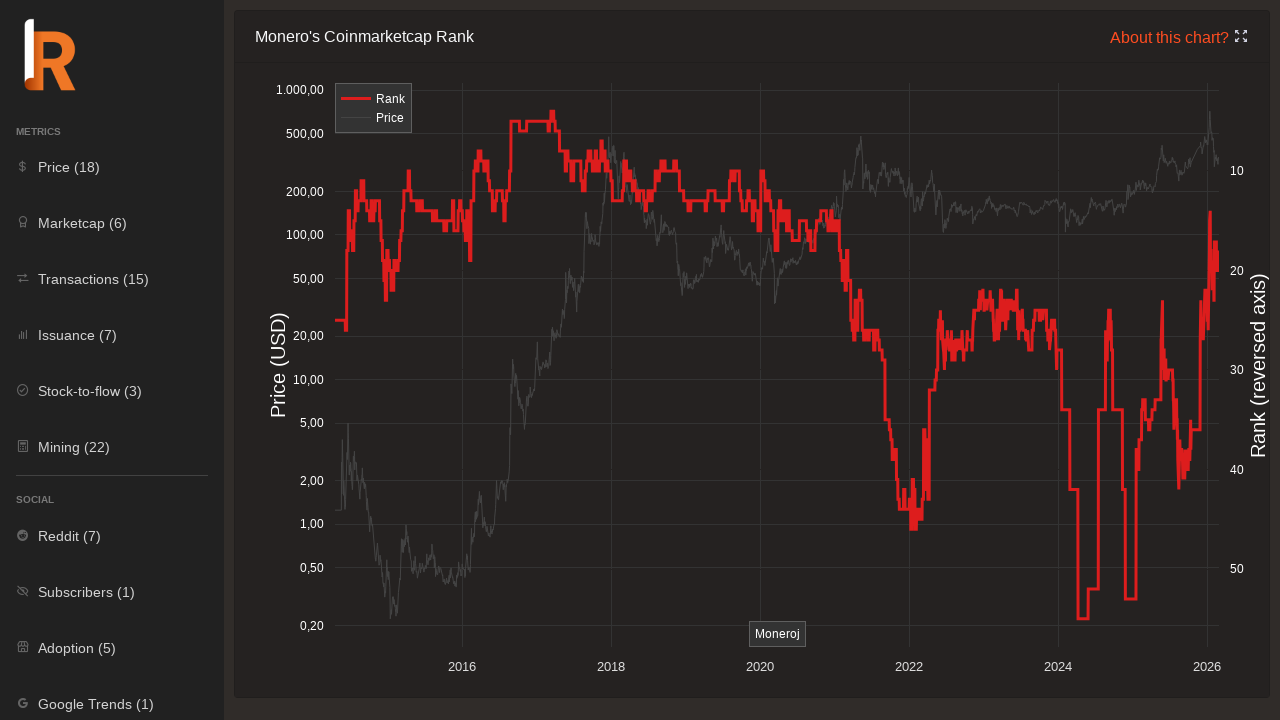

Navigated to https://moneroj.net/dominance/
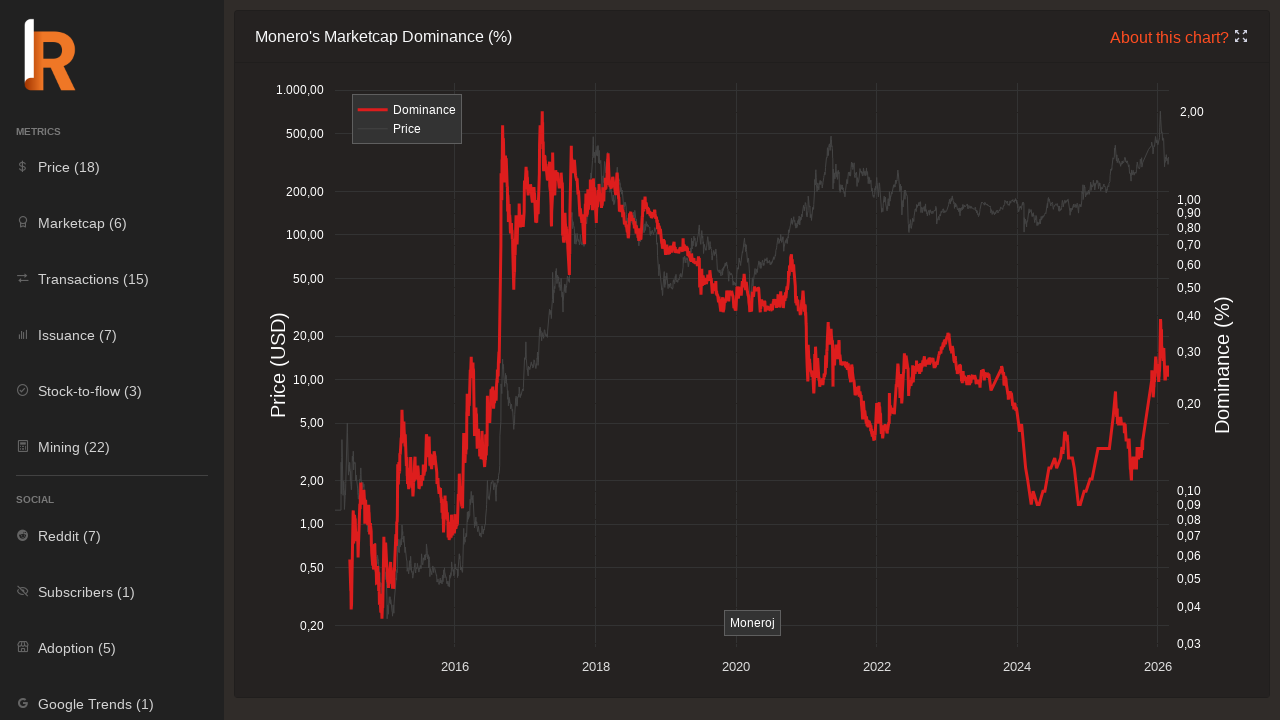

Waited for dominance page to reach networkidle state
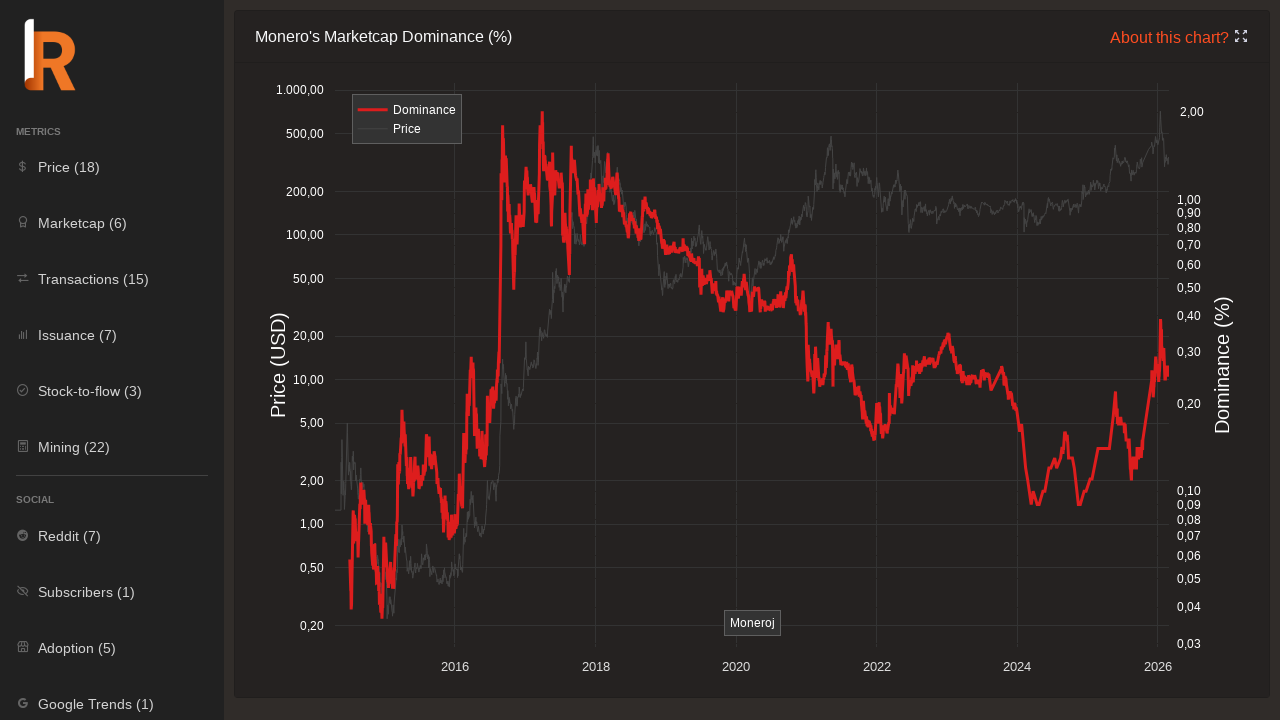

Navigated to https://moneroj.net/coincards/
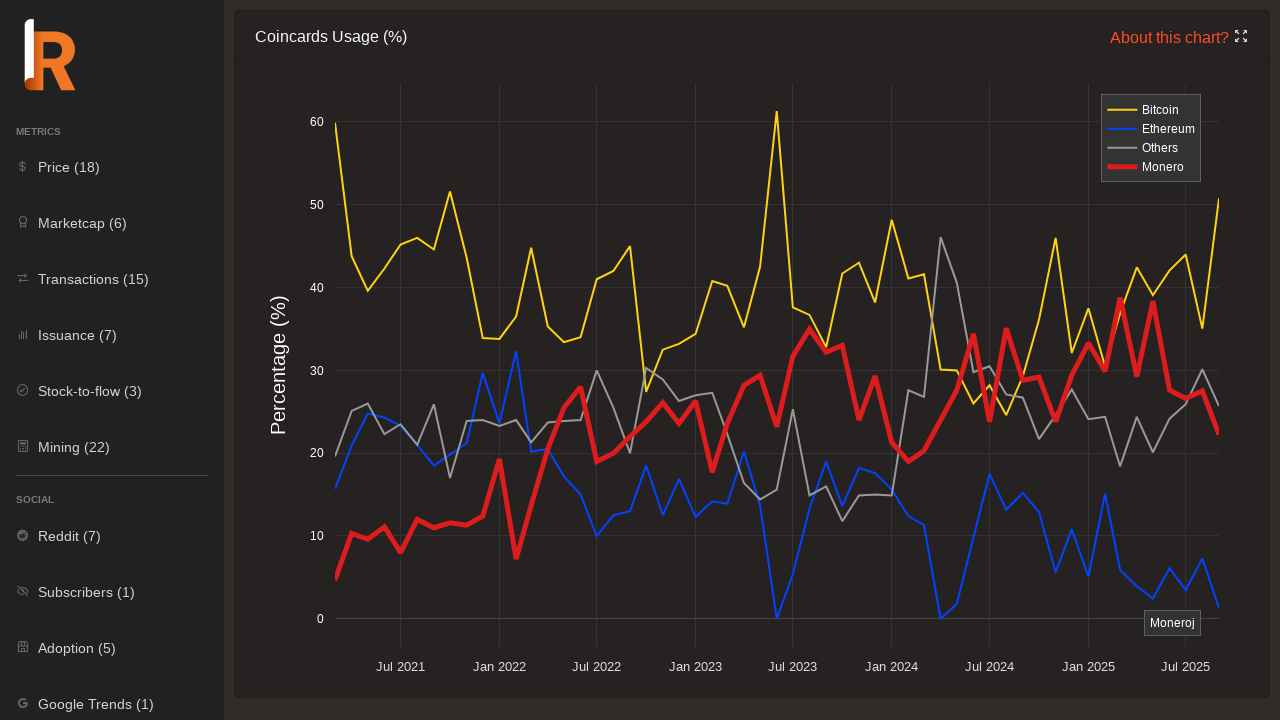

Waited for coincards page to reach networkidle state
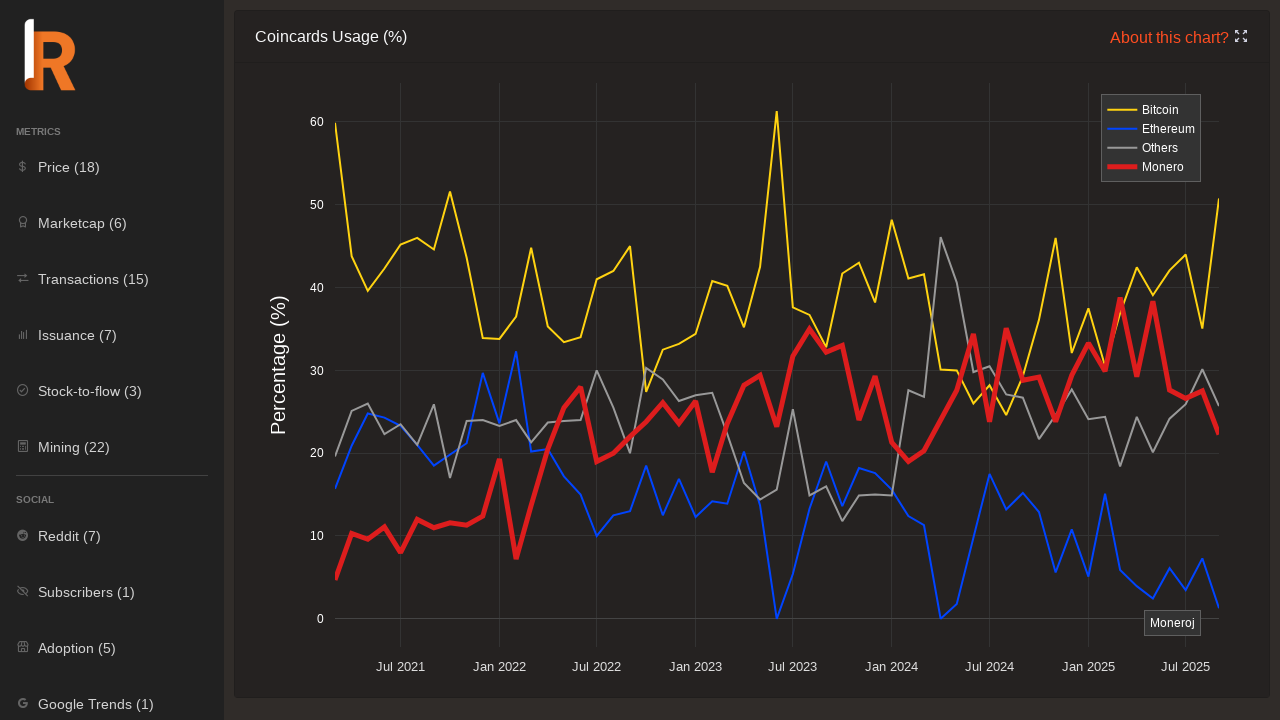

Navigated to https://moneroj.net/marketcap/
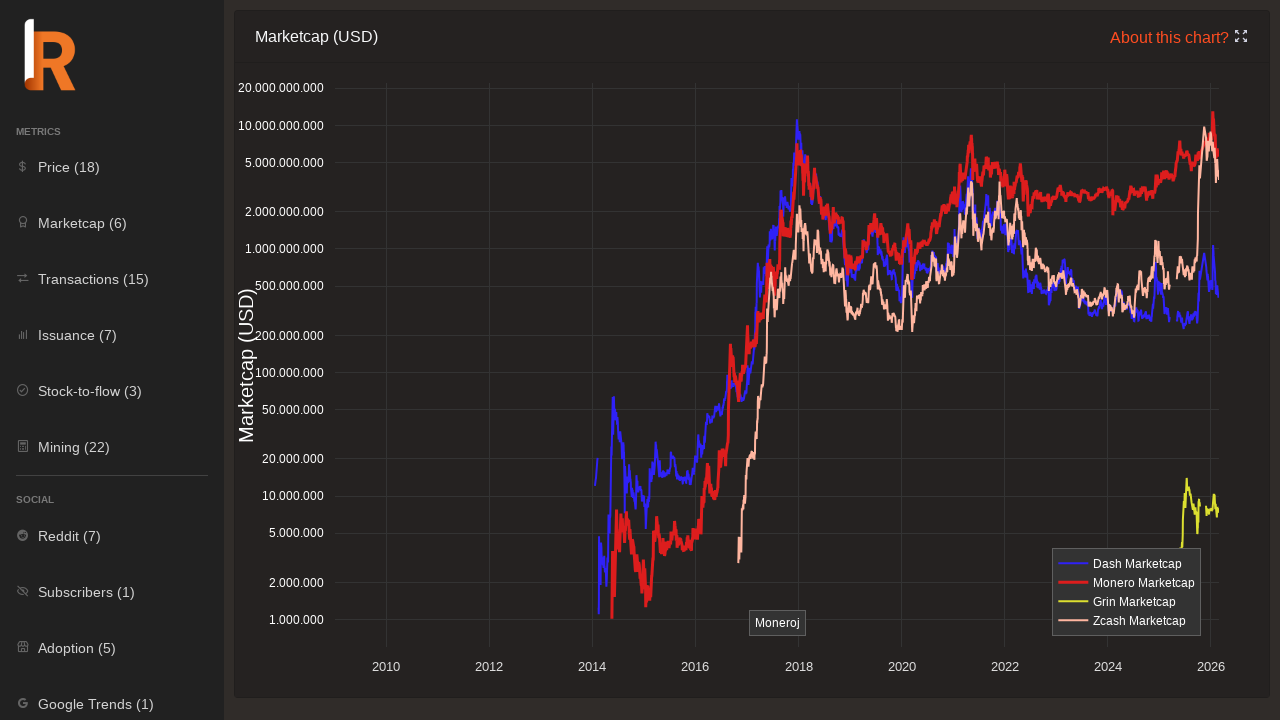

Waited for marketcap page to reach networkidle state
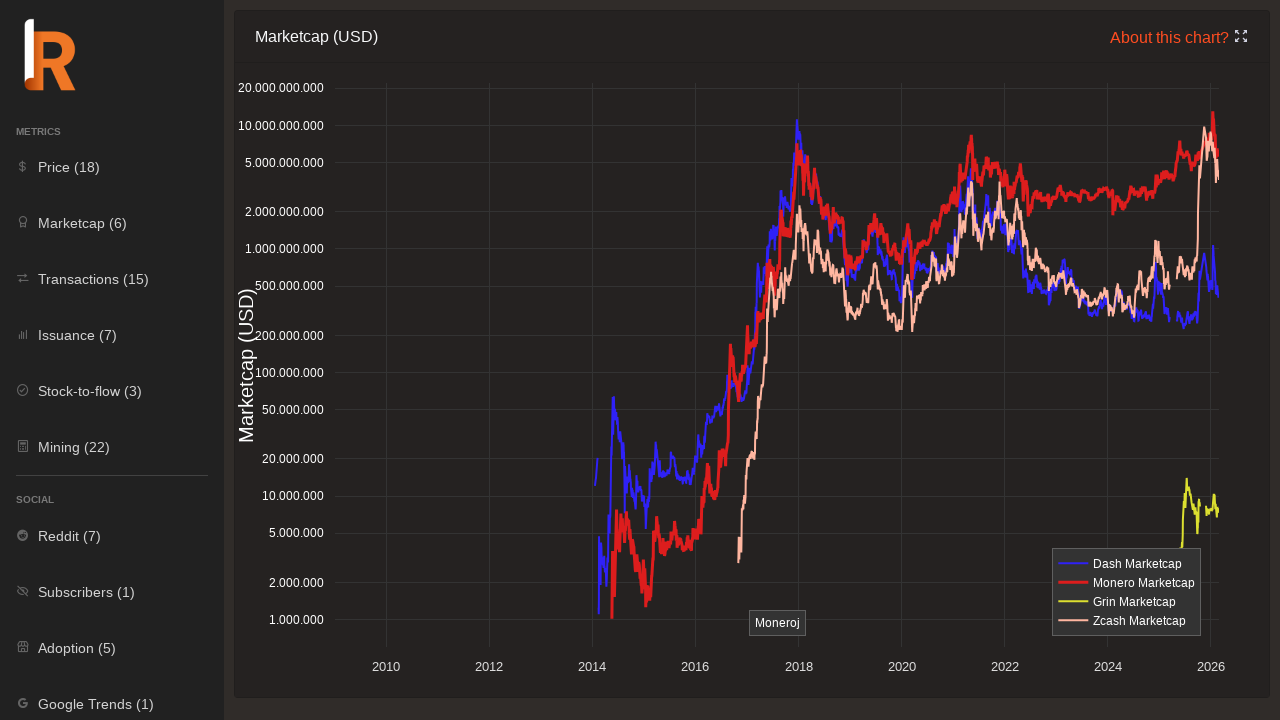

Navigated to https://moneroj.net/social6/
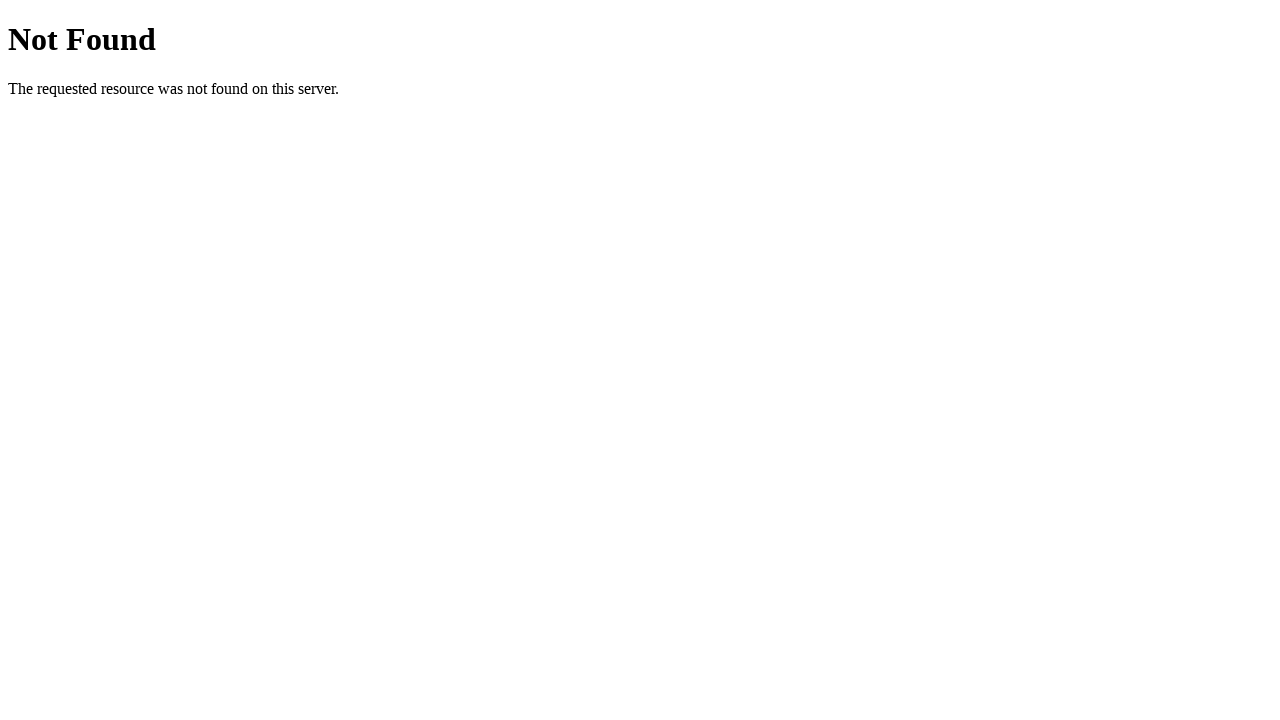

Waited for social6 page to reach networkidle state
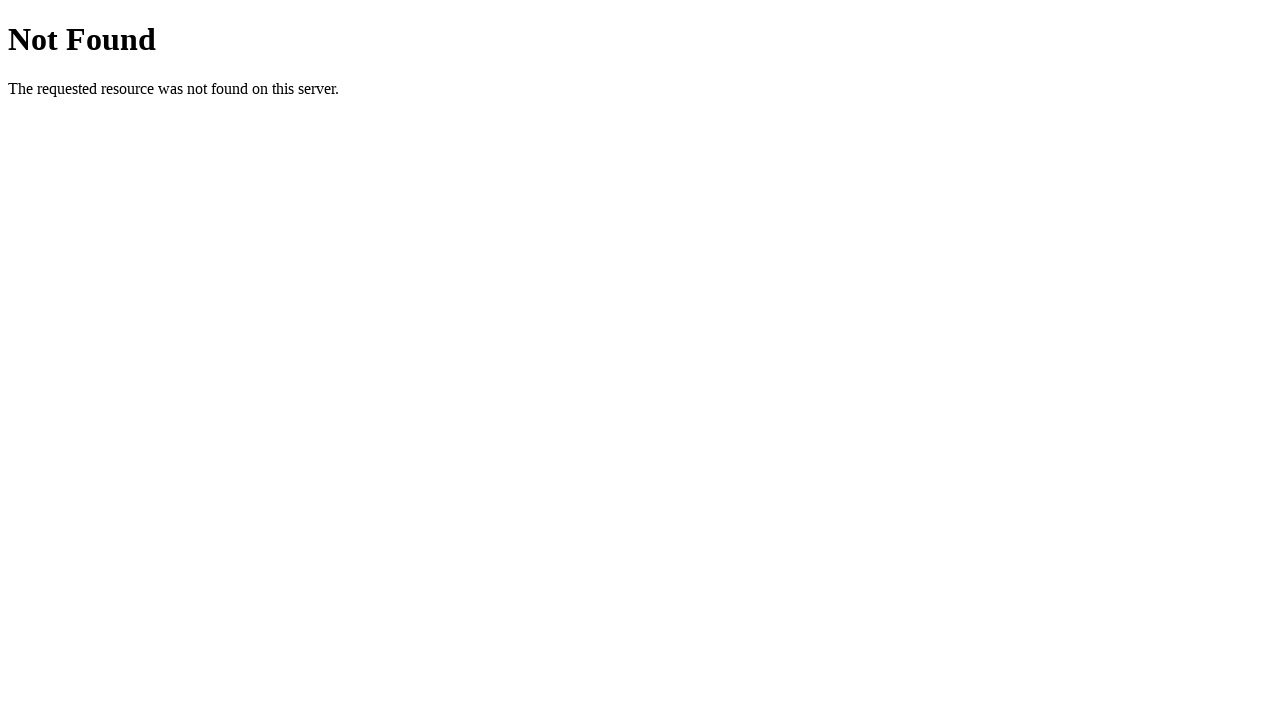

Navigated to https://moneroj.net/social7/
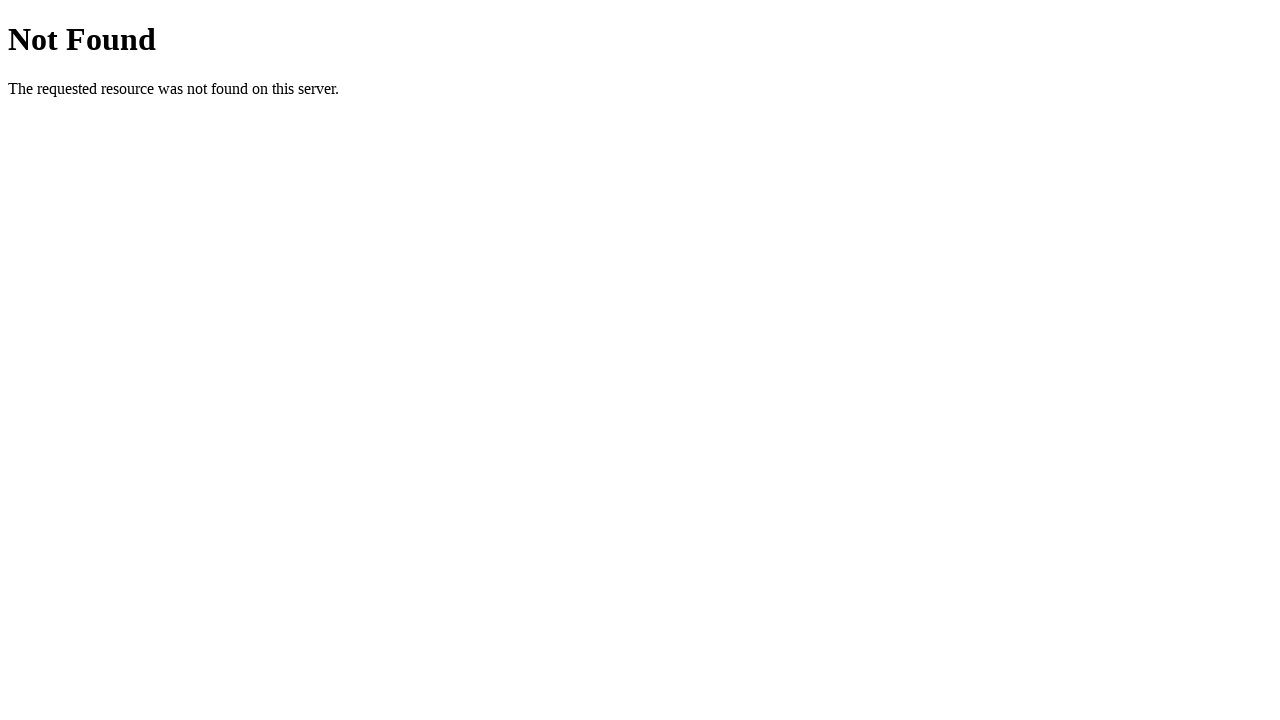

Waited for social7 page to reach networkidle state
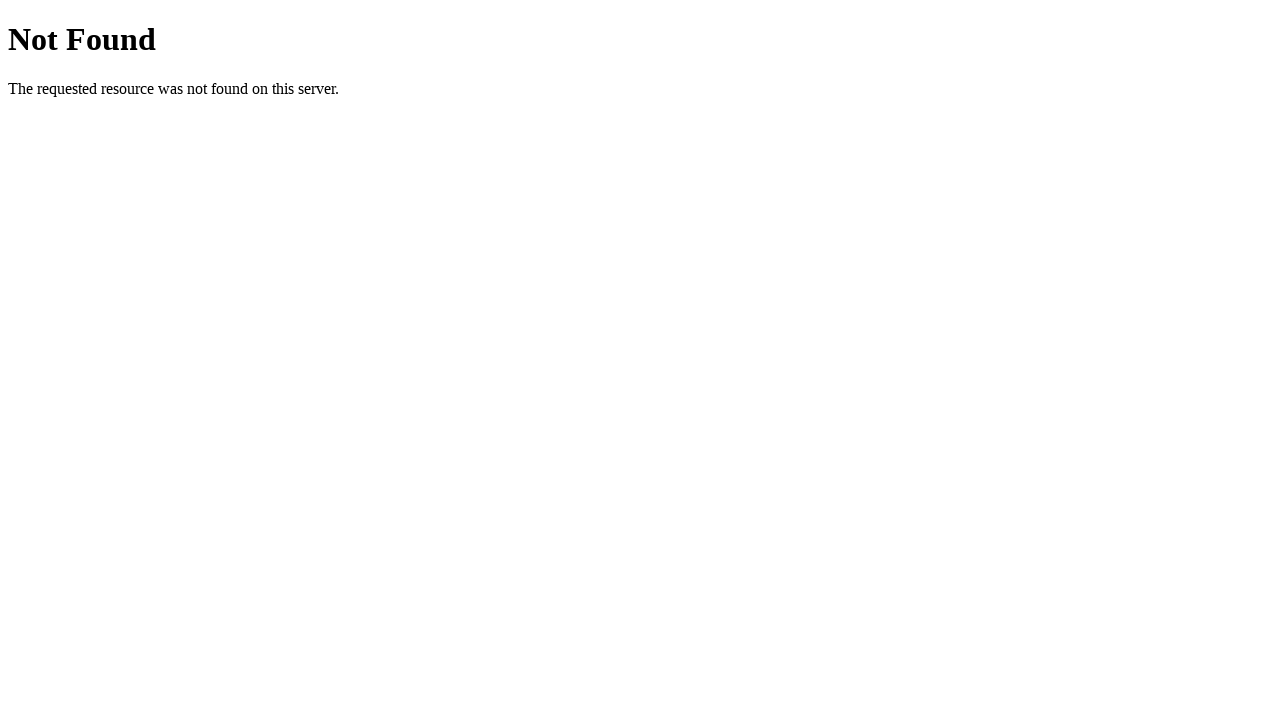

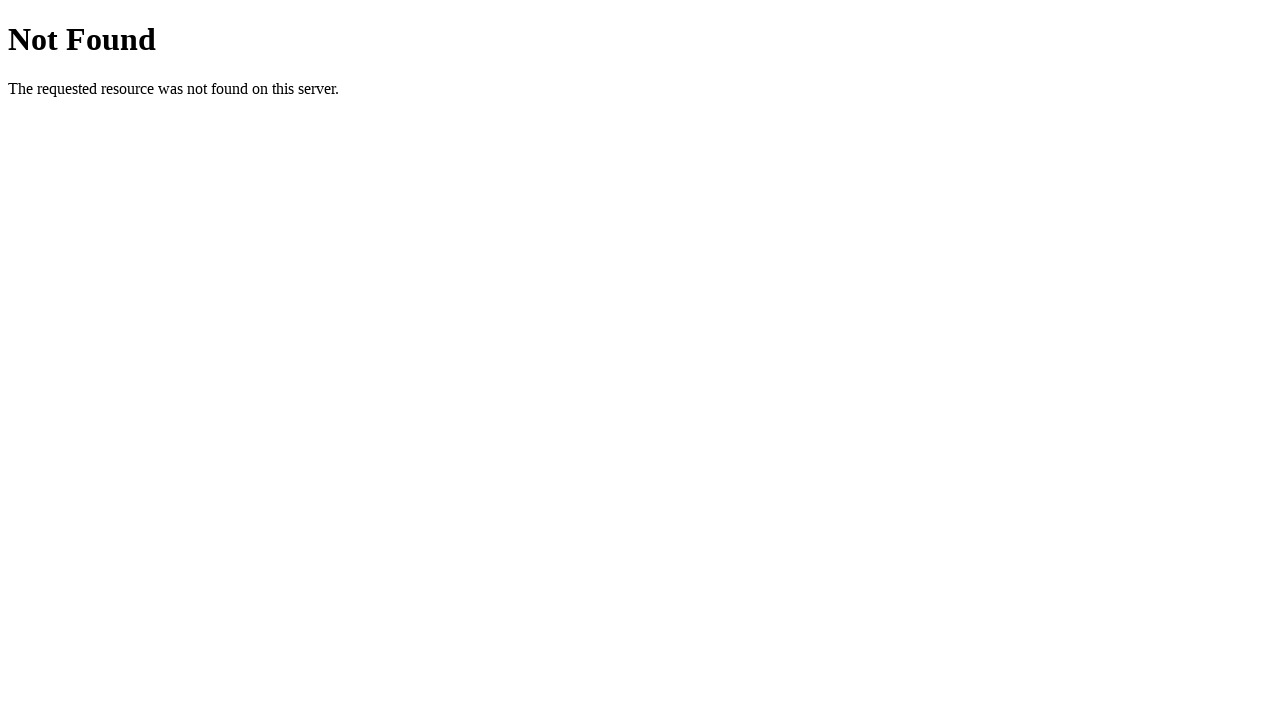